Tests date of birth dropdown selection by selecting year 2000, January, and day 1

Starting URL: https://loopcamp.vercel.app/dropdown.html

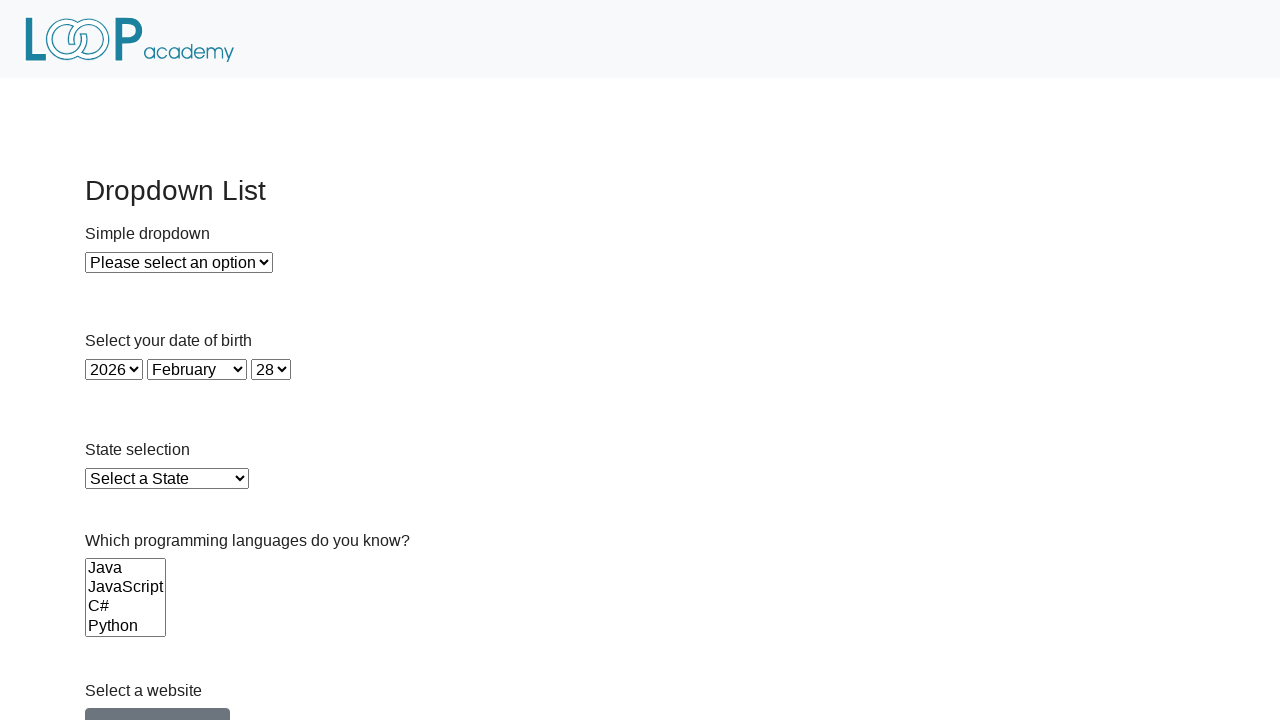

Navigated to dropdown test page
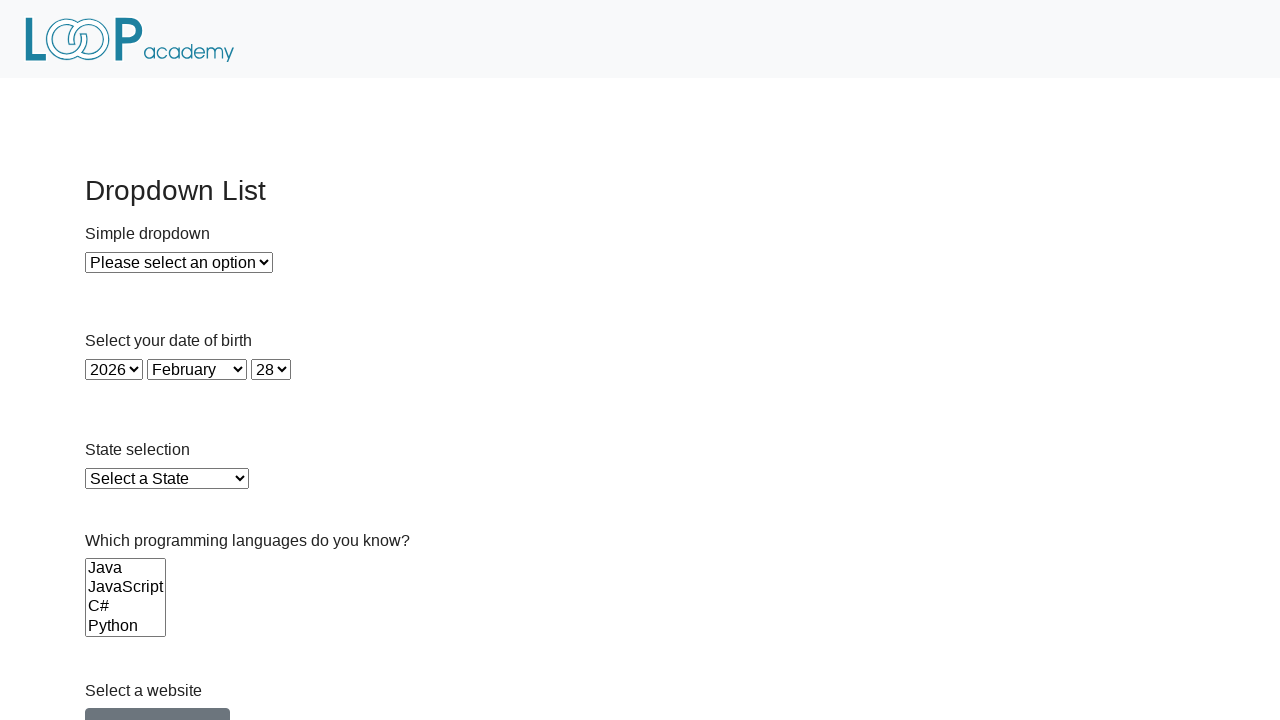

Selected year 2000 from year dropdown on #year
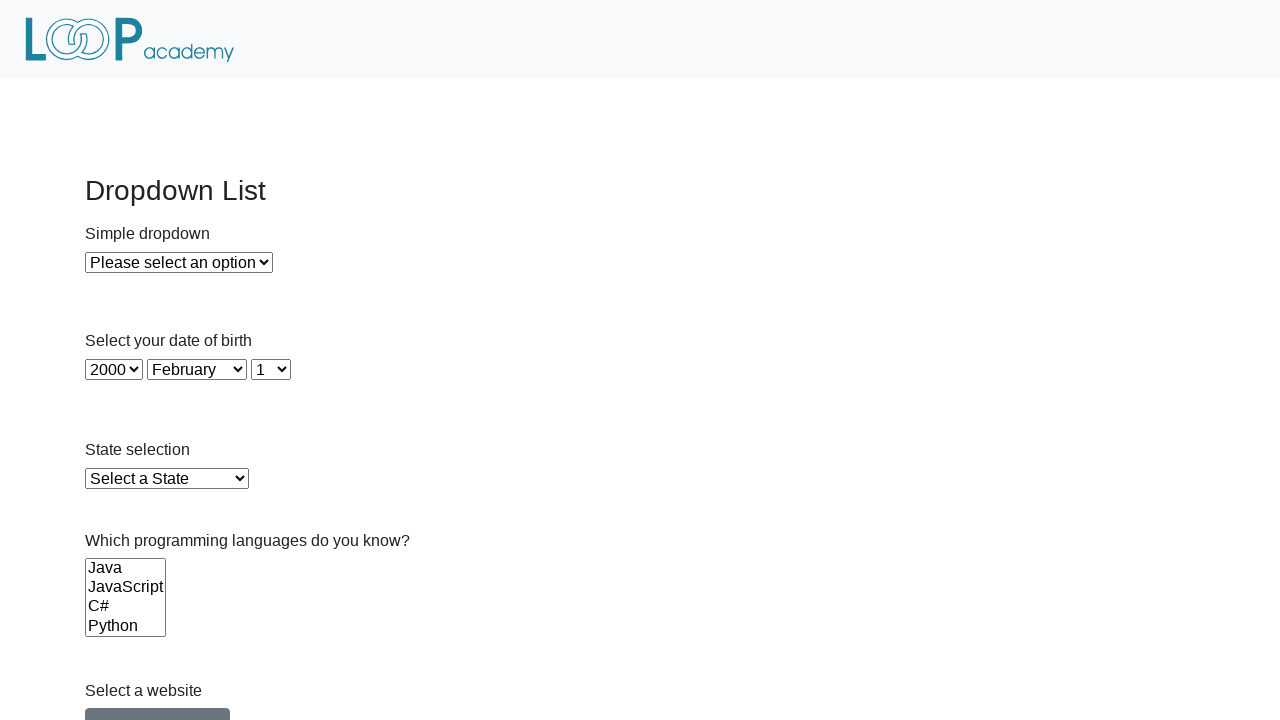

Selected January from month dropdown on #month
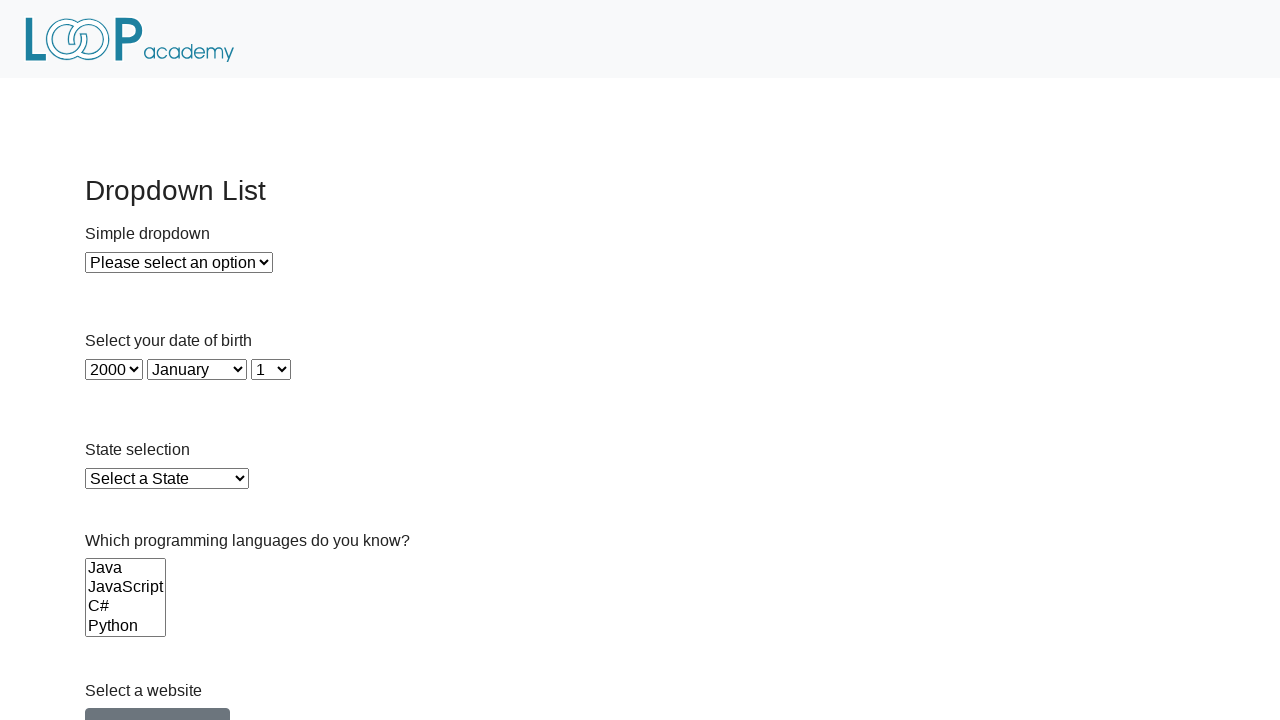

Selected day 1 from day dropdown on #day
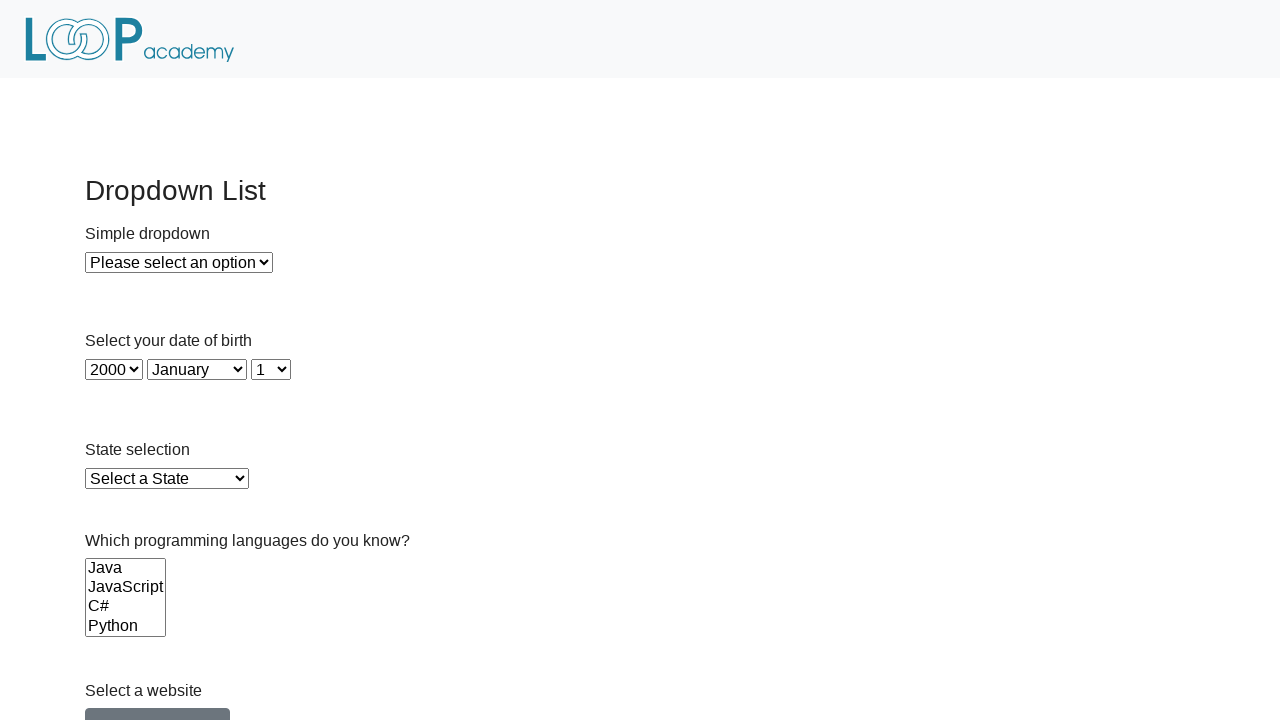

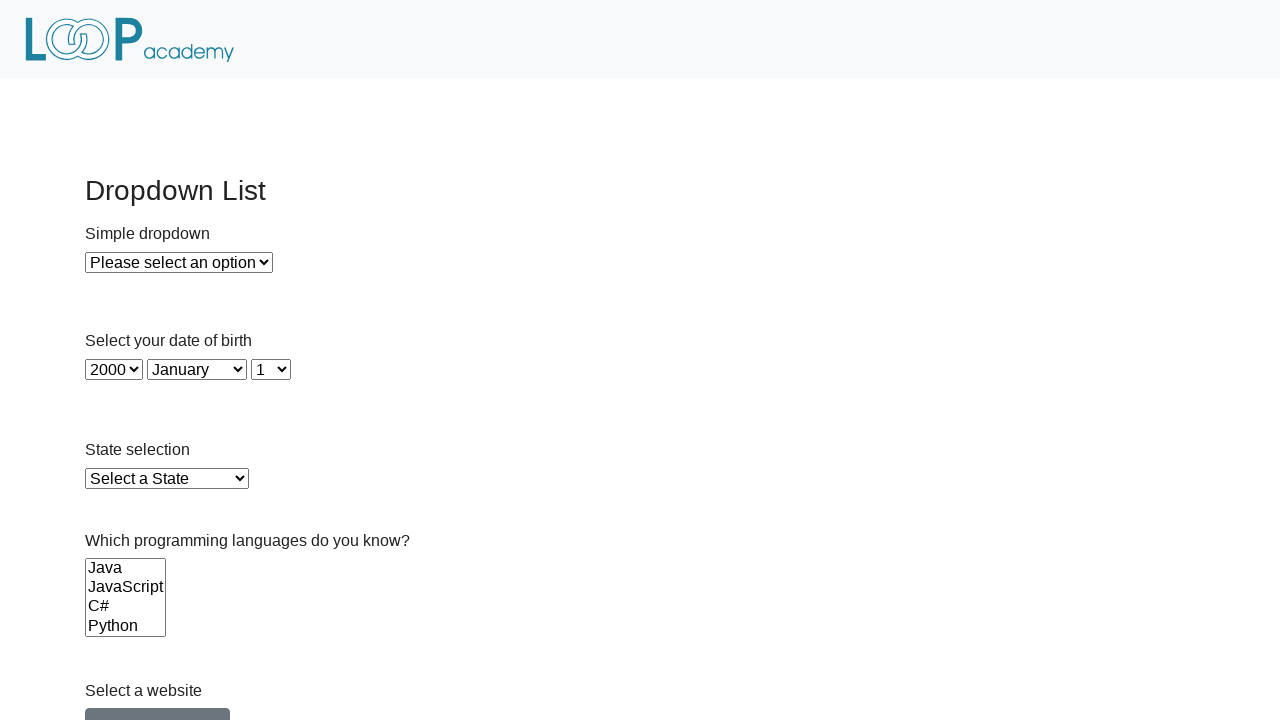